Tests the forgot password functionality by filling in an email address and submitting the password reset form

Starting URL: https://practice.expandtesting.com/forgot-password

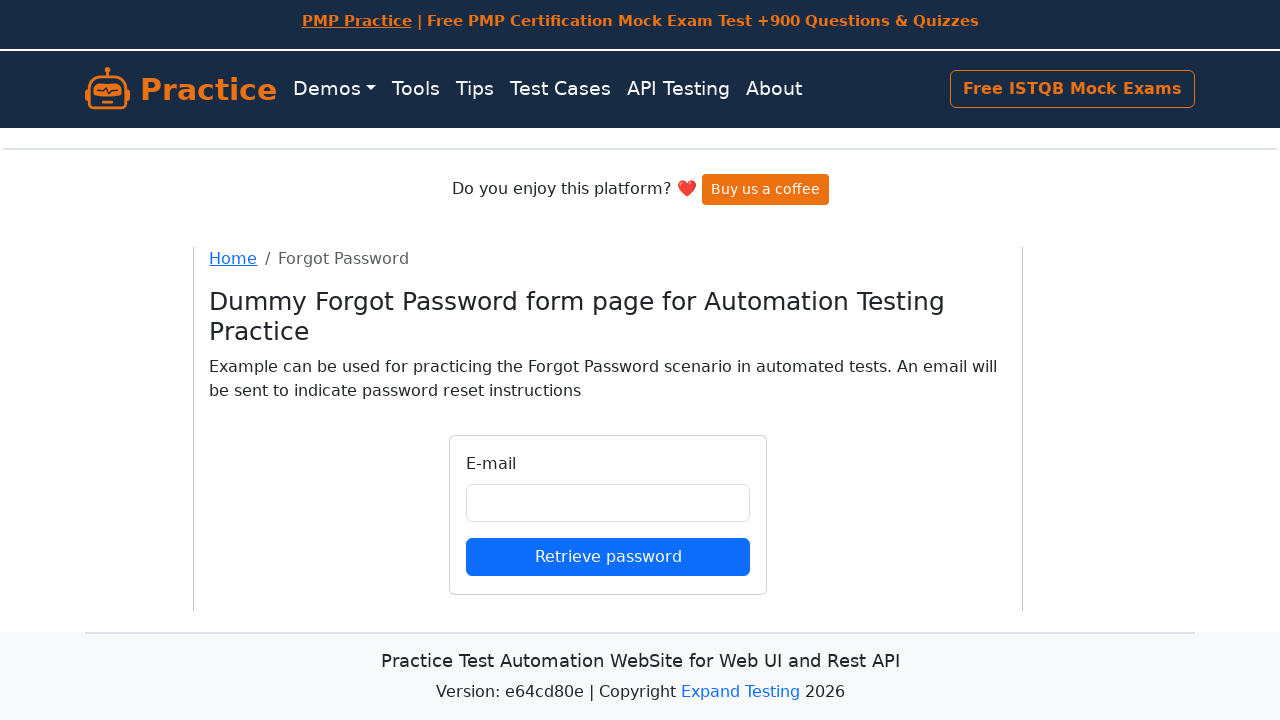

Filled email field with 'johndoe2024@example.com' on input#email
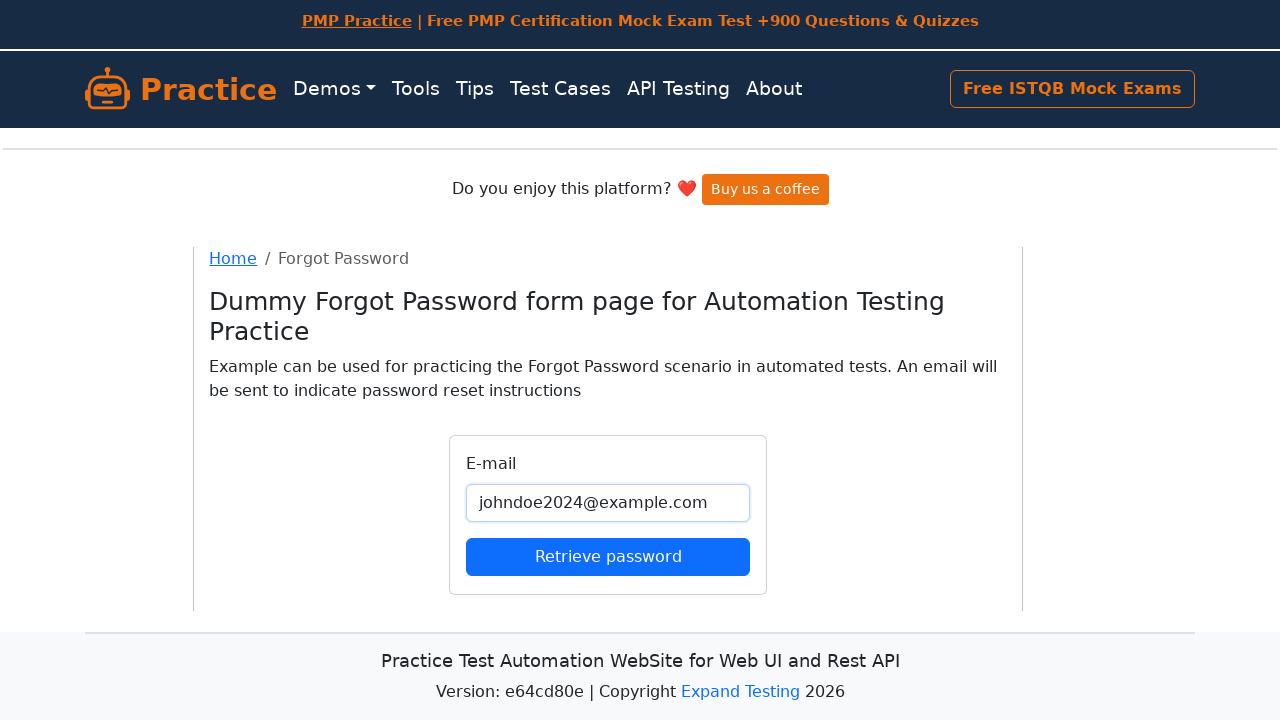

Clicked submit button to submit password reset form at (608, 556) on button[type='submit']
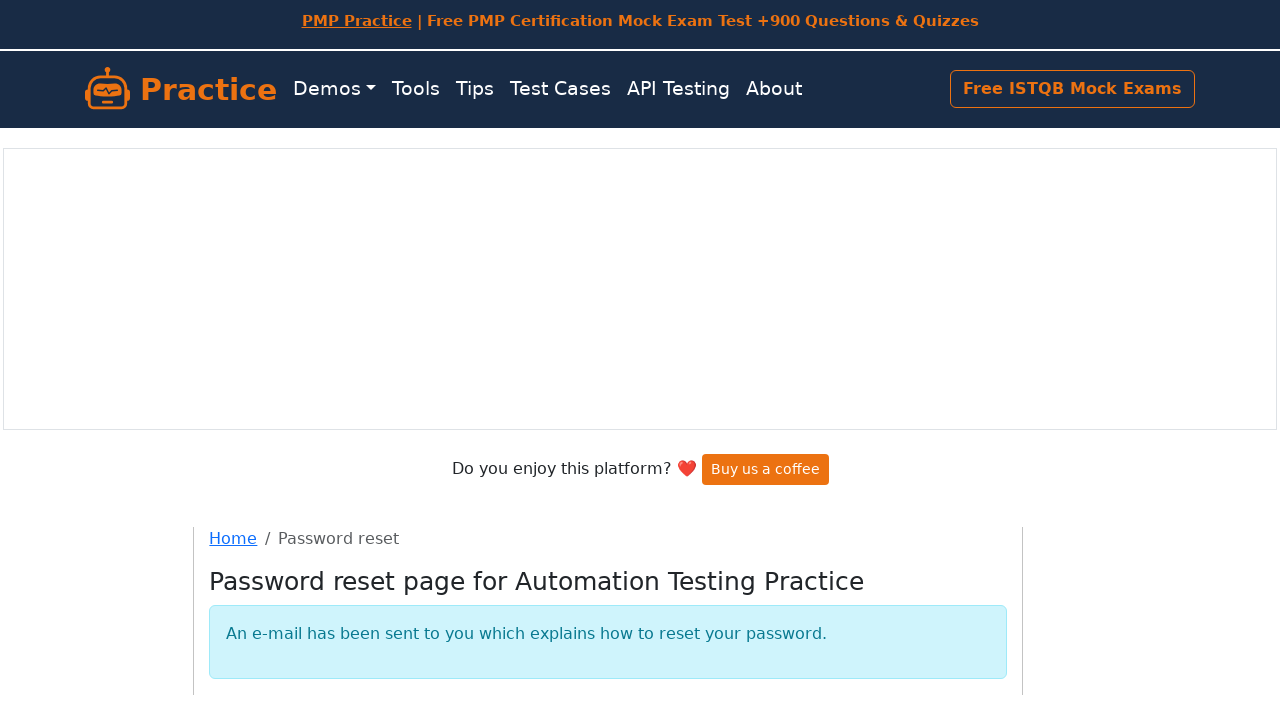

Form submission processed and page loaded
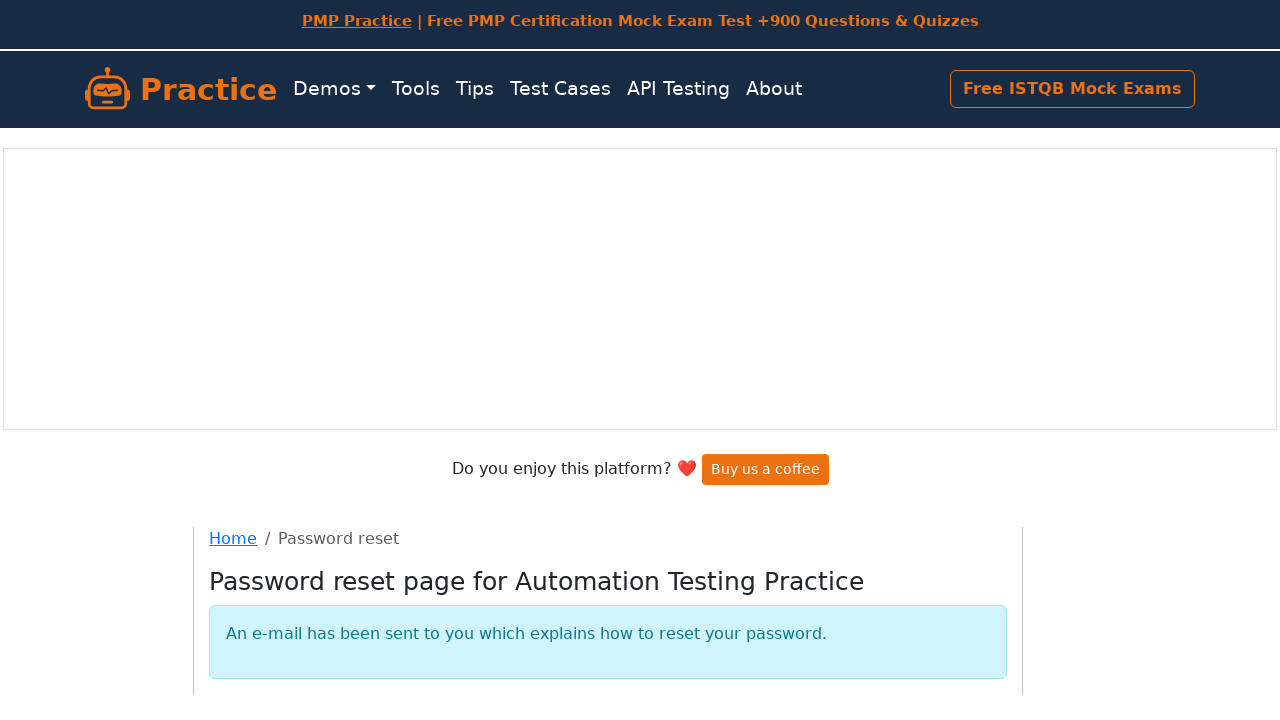

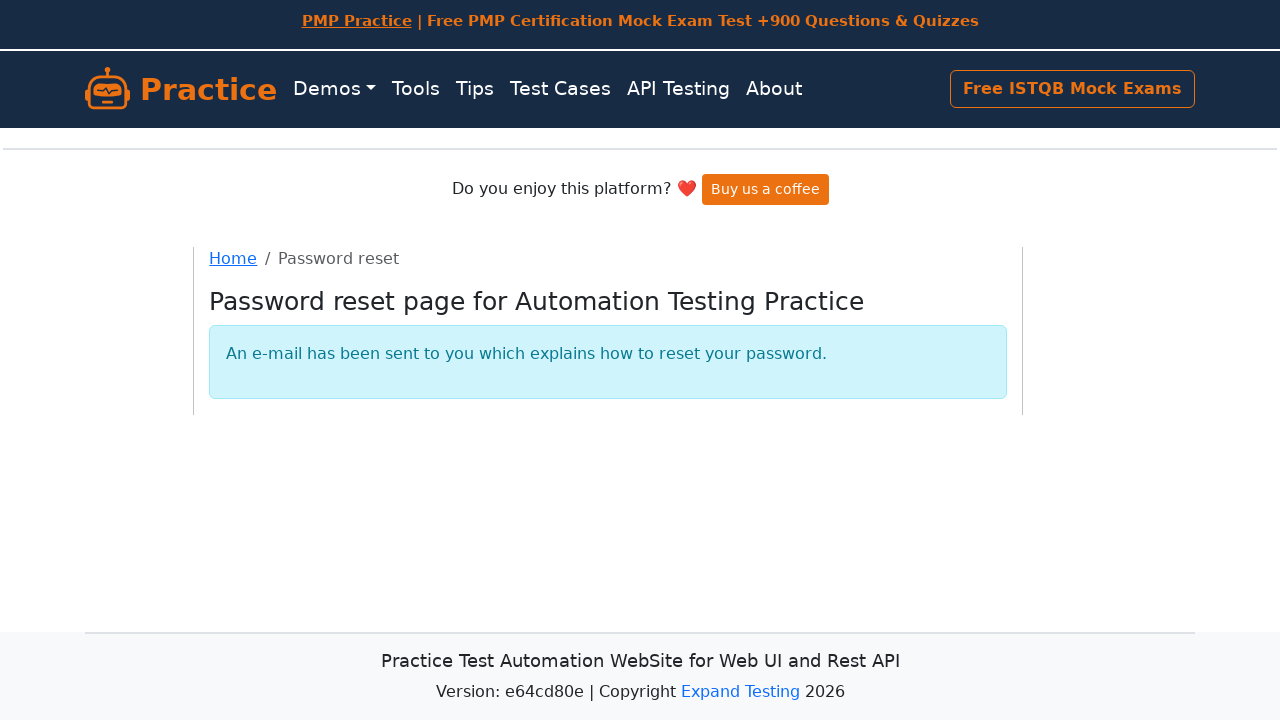